Navigates to the iLovePDF PDF to Word converter page and clicks on the file selection button to initiate file upload

Starting URL: https://www.ilovepdf.com/pdf_to_word

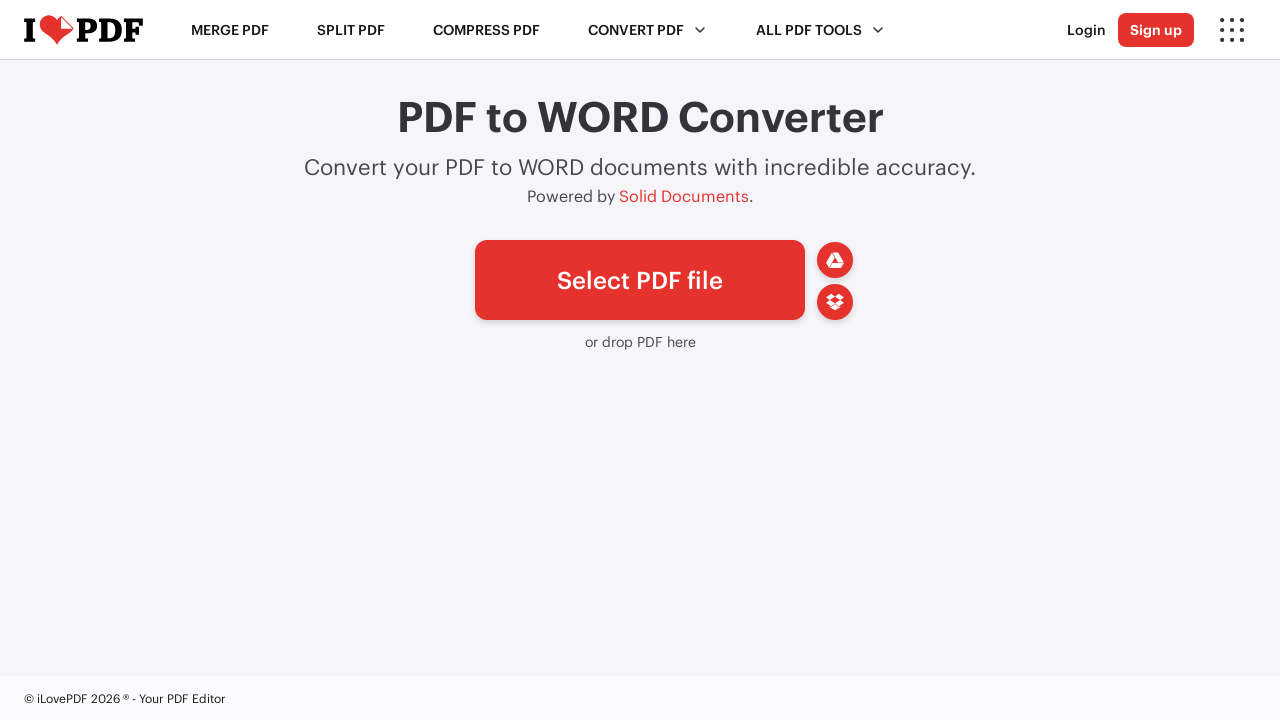

Waited for file picker button to load on iLovePDF PDF to Word converter page
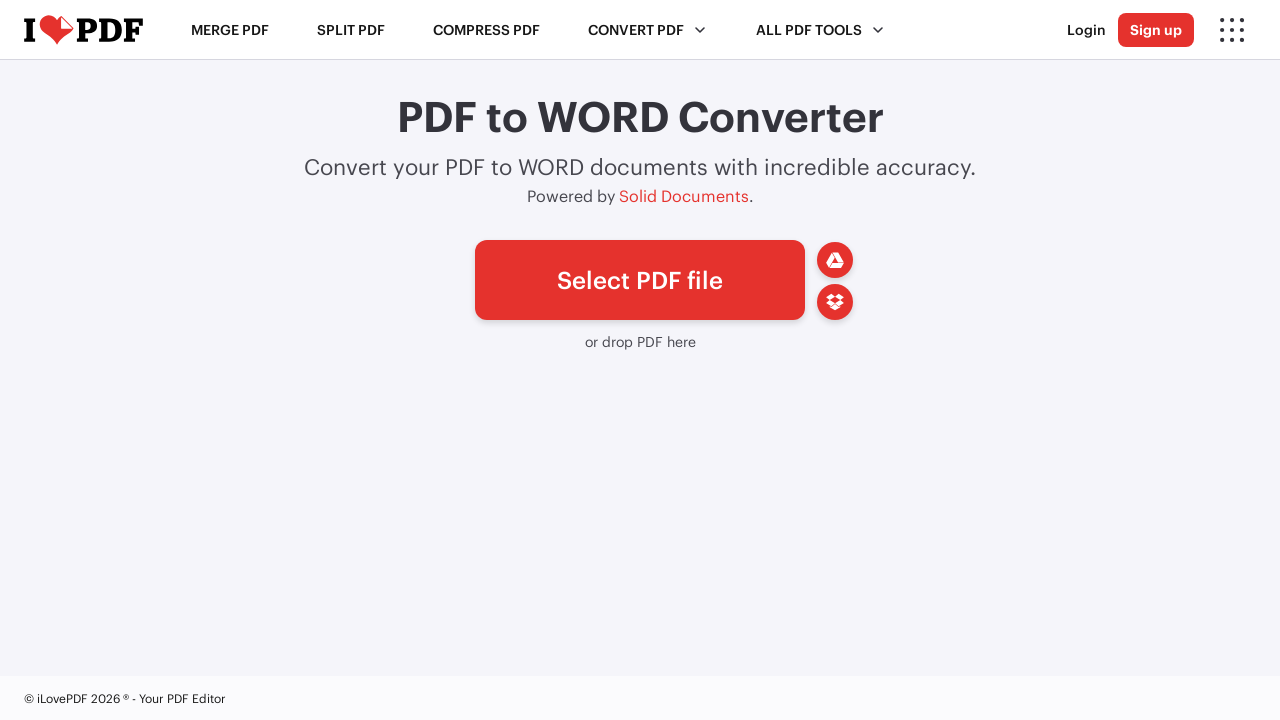

Clicked file selection button to initiate file upload at (640, 280) on xpath=//*[@id='pickfiles']/span
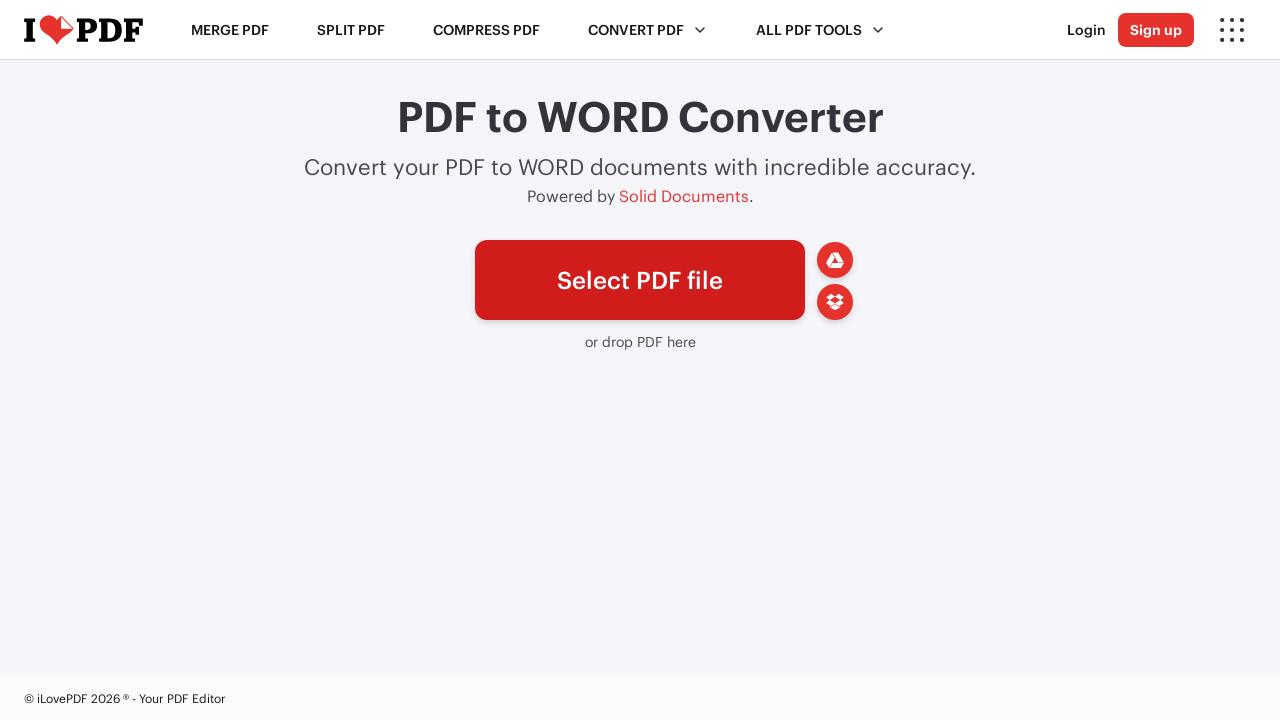

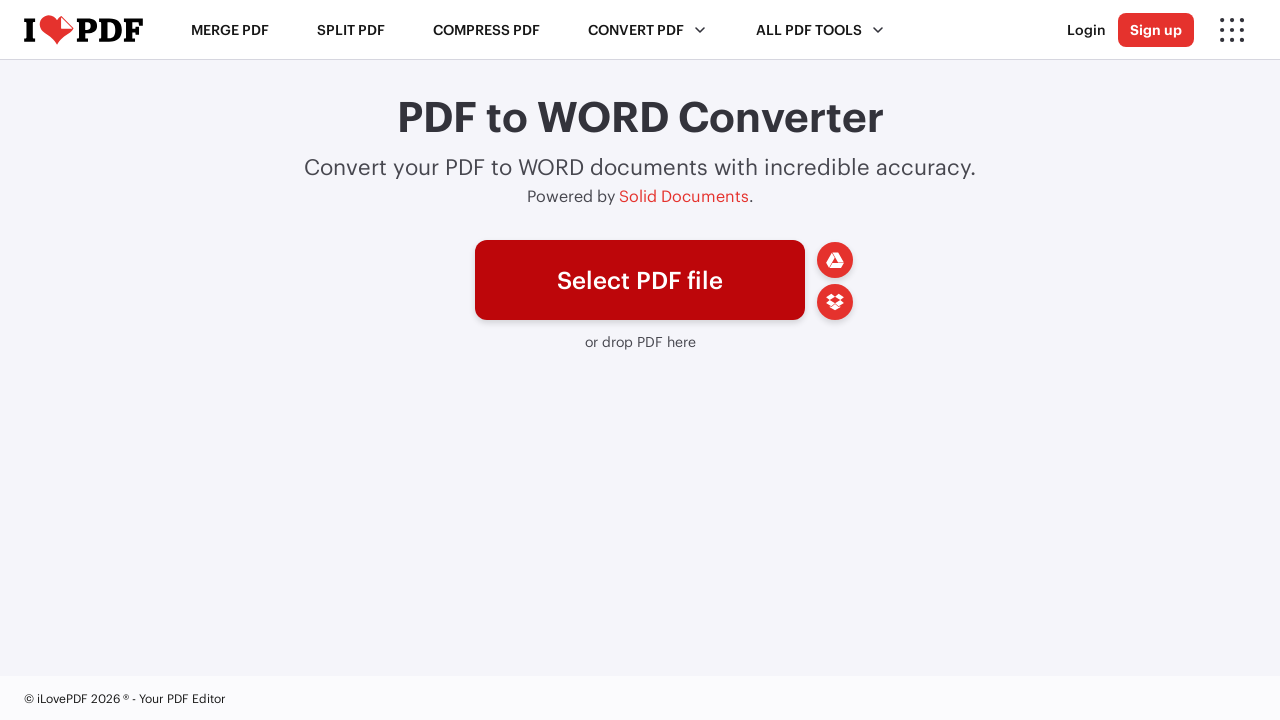